Navigates to Flipkart homepage and verifies the page loads successfully

Starting URL: https://www.flipkart.com/

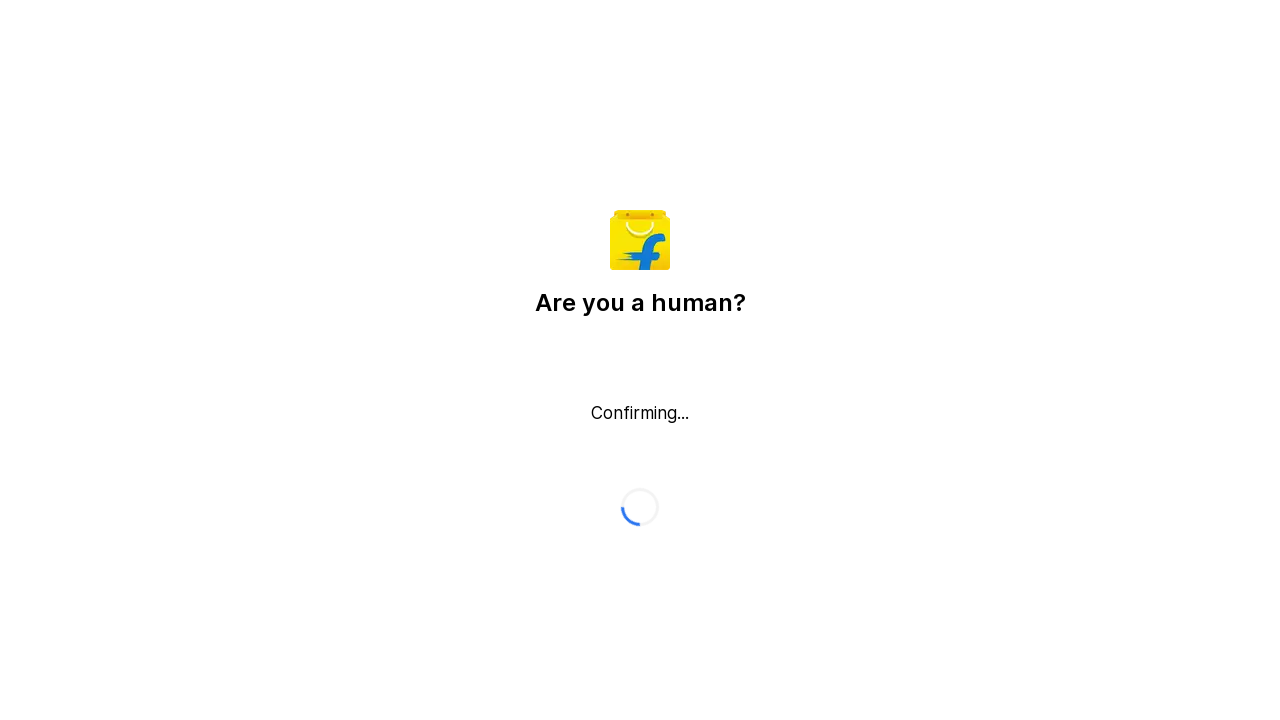

Waited for Flipkart homepage to load (domcontentloaded state)
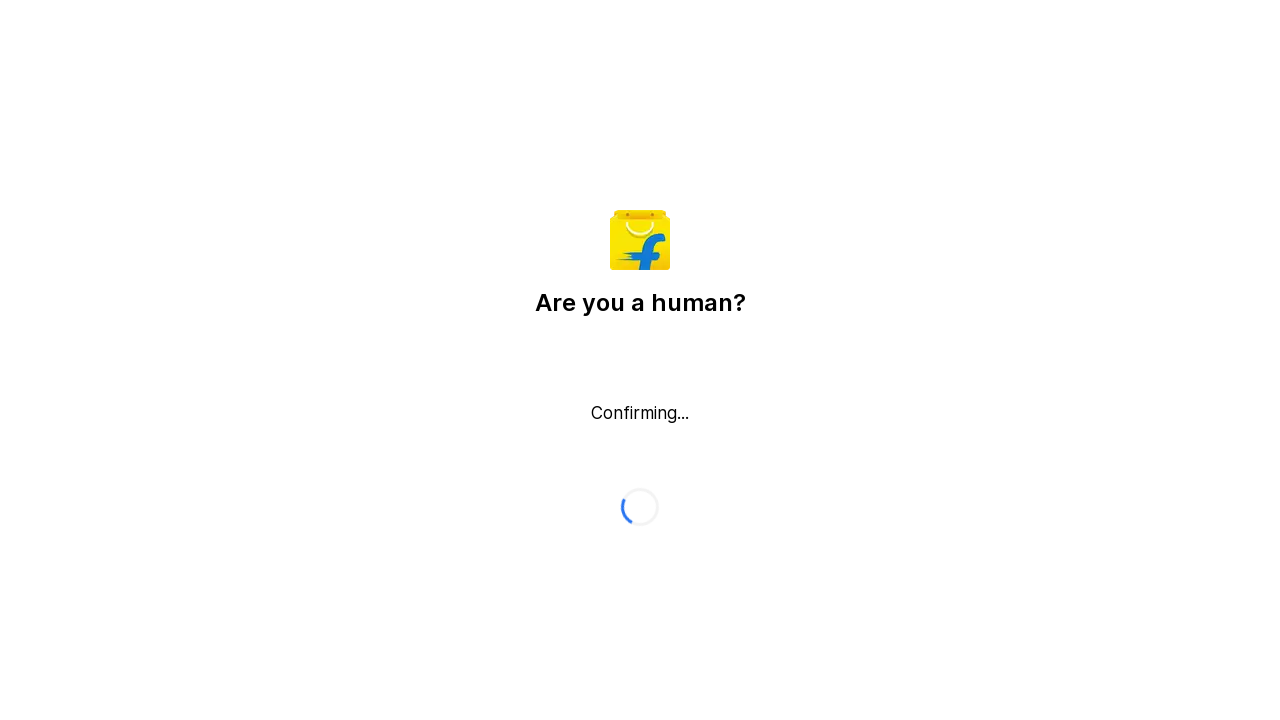

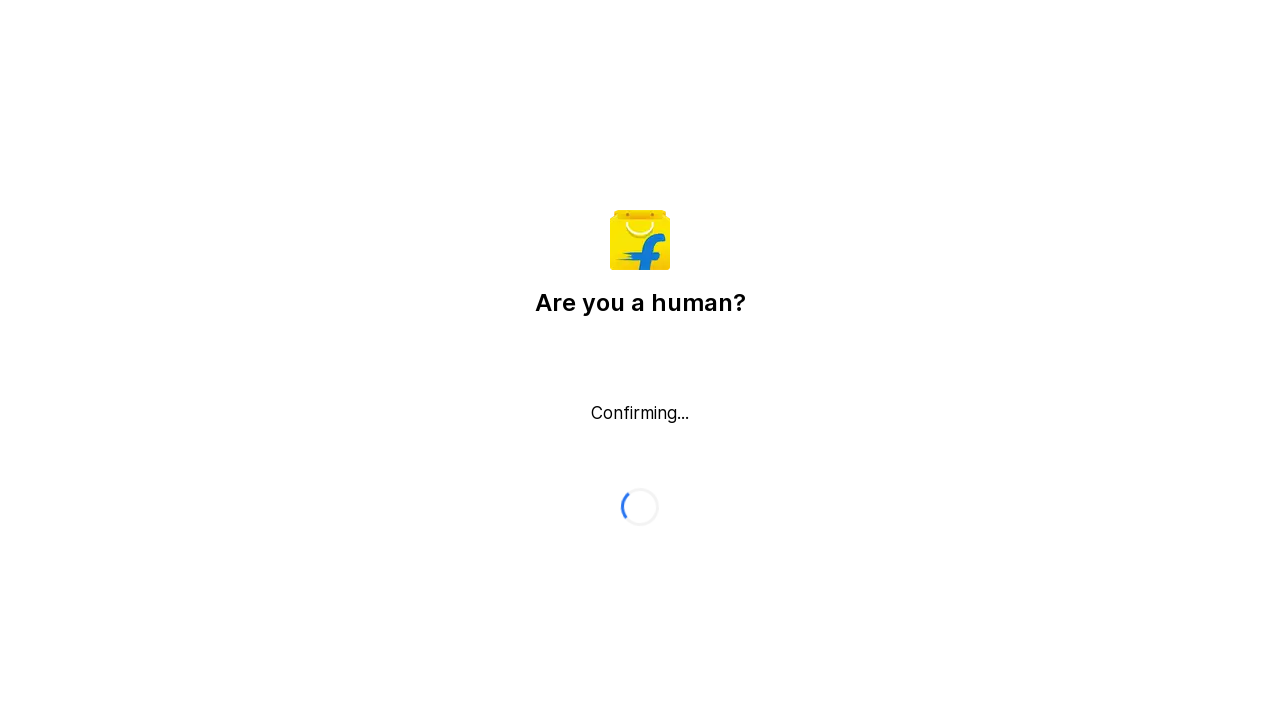